Tests the DemoQA Elements Text Box form by filling in name, email (with multiple invalid/valid formats), current address, and permanent address fields, then submitting the form.

Starting URL: https://demoqa.com

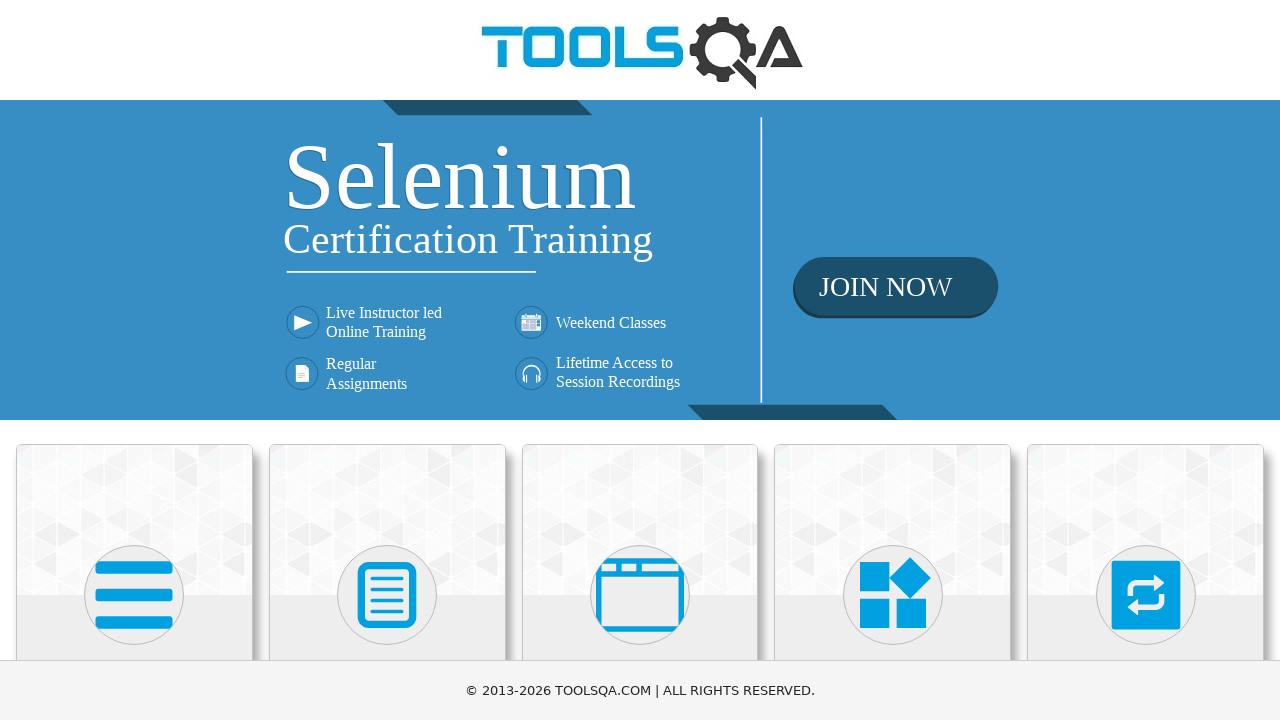

Clicked on Elements menu card at (134, 595) on xpath=(//div[@class='avatar mx-auto white'])[1]
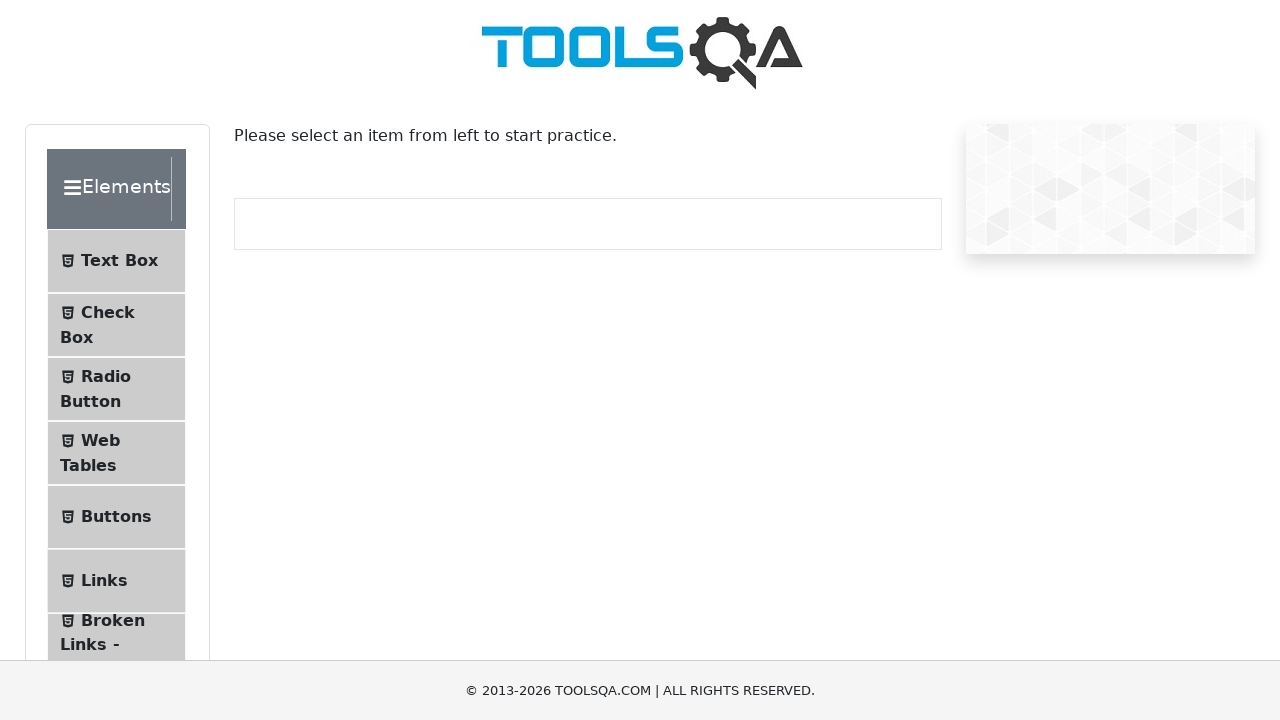

Clicked on Text Box sub-menu item at (116, 261) on #item-0
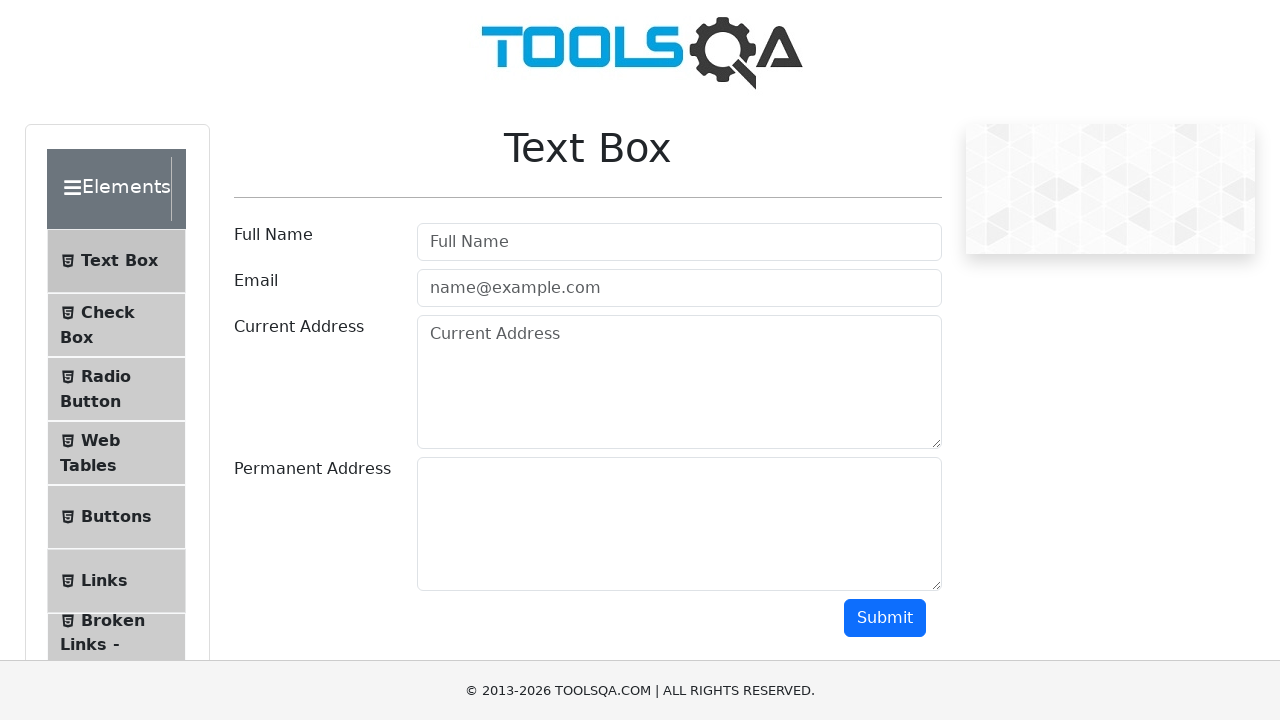

Scrolled down 350px to view form fields
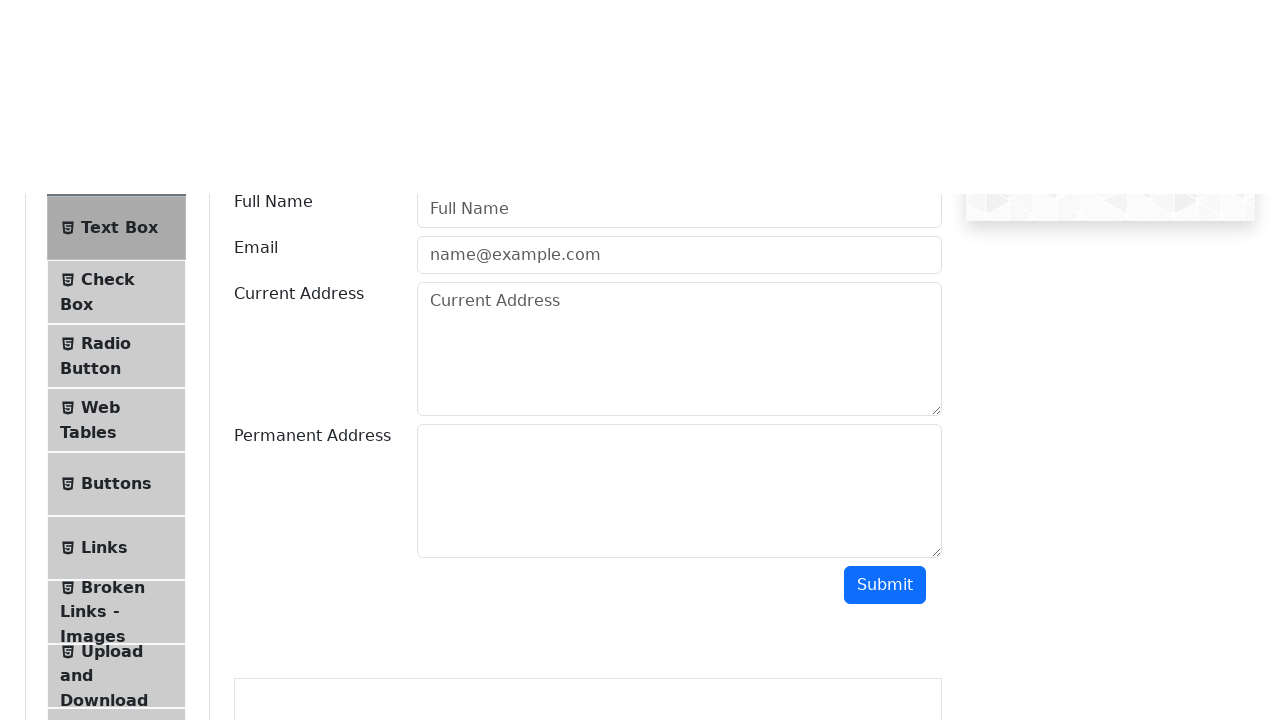

Filled full name field with 'John Martinez' on #userName
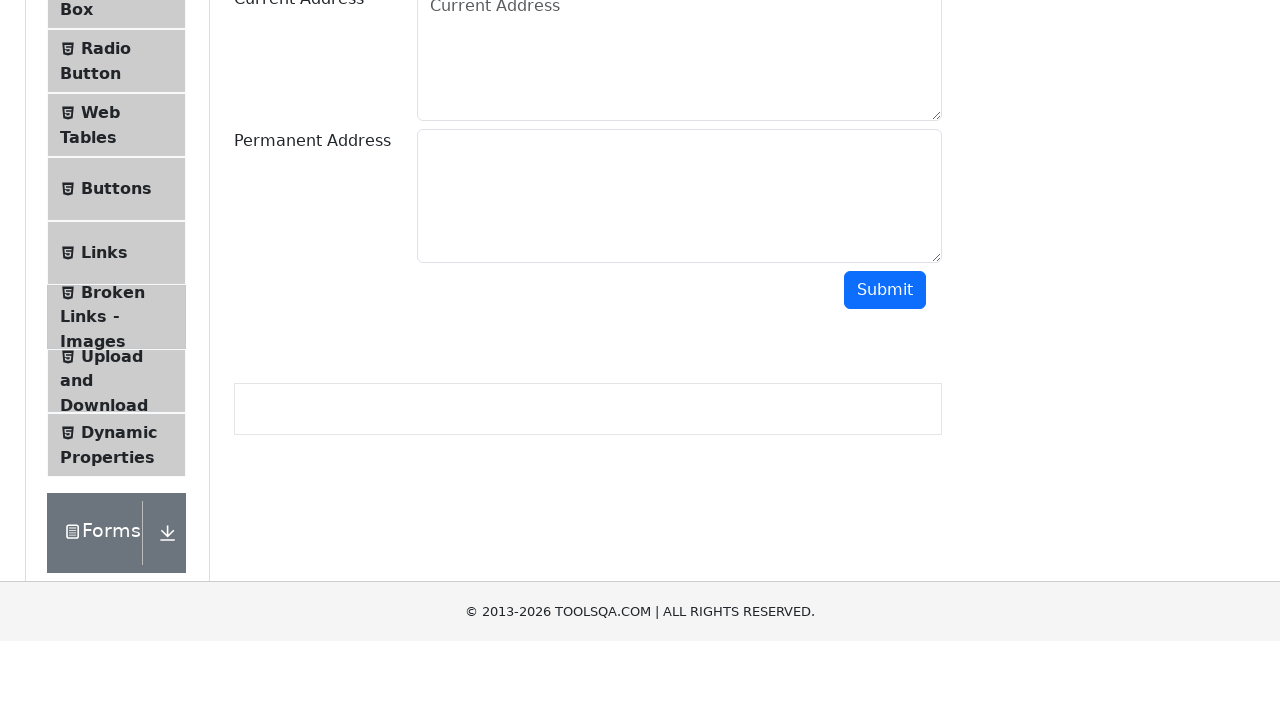

Filled email with invalid format 'testinput' (no domain) on #userEmail
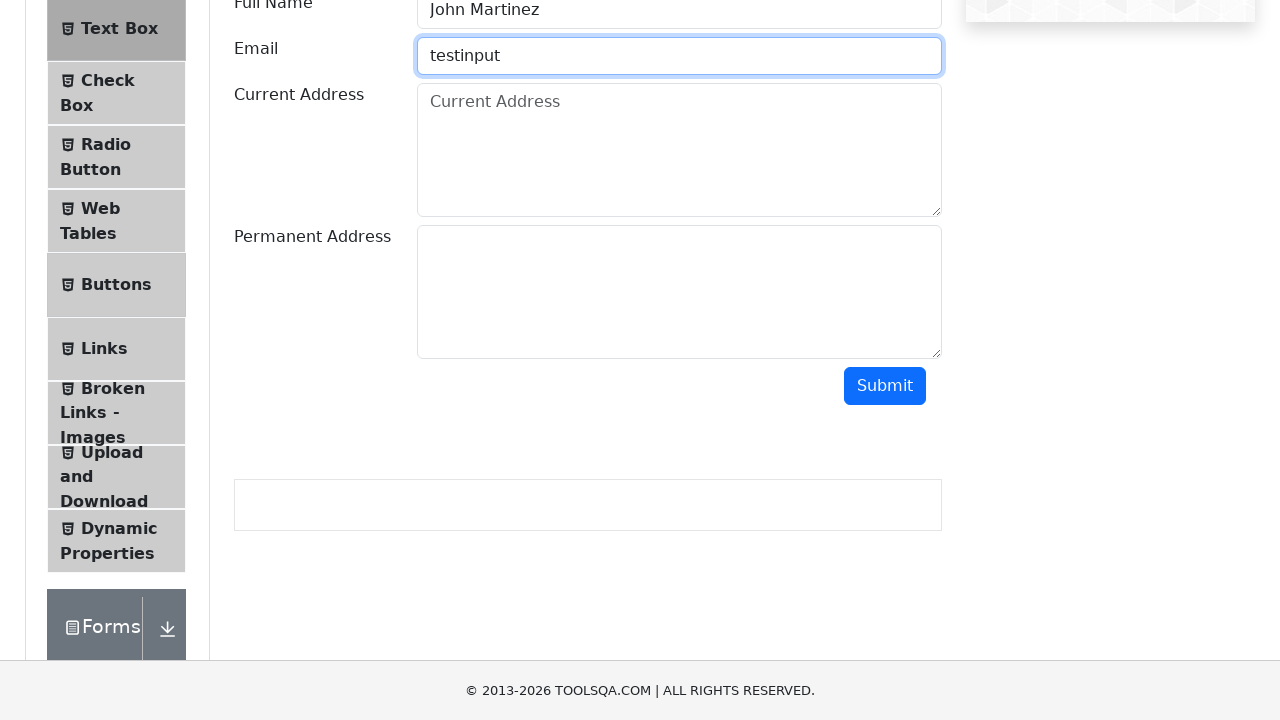

Clicked submit button with invalid email format at (885, 386) on #submit
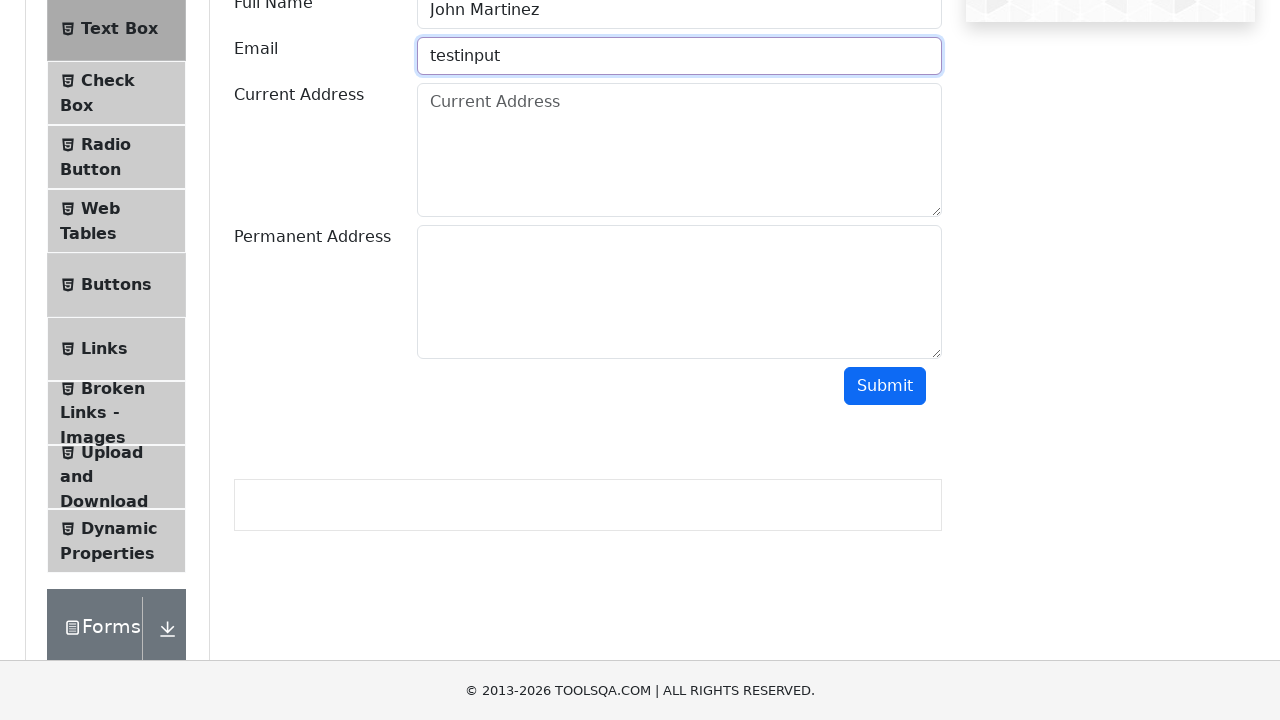

Cleared email field on #userEmail
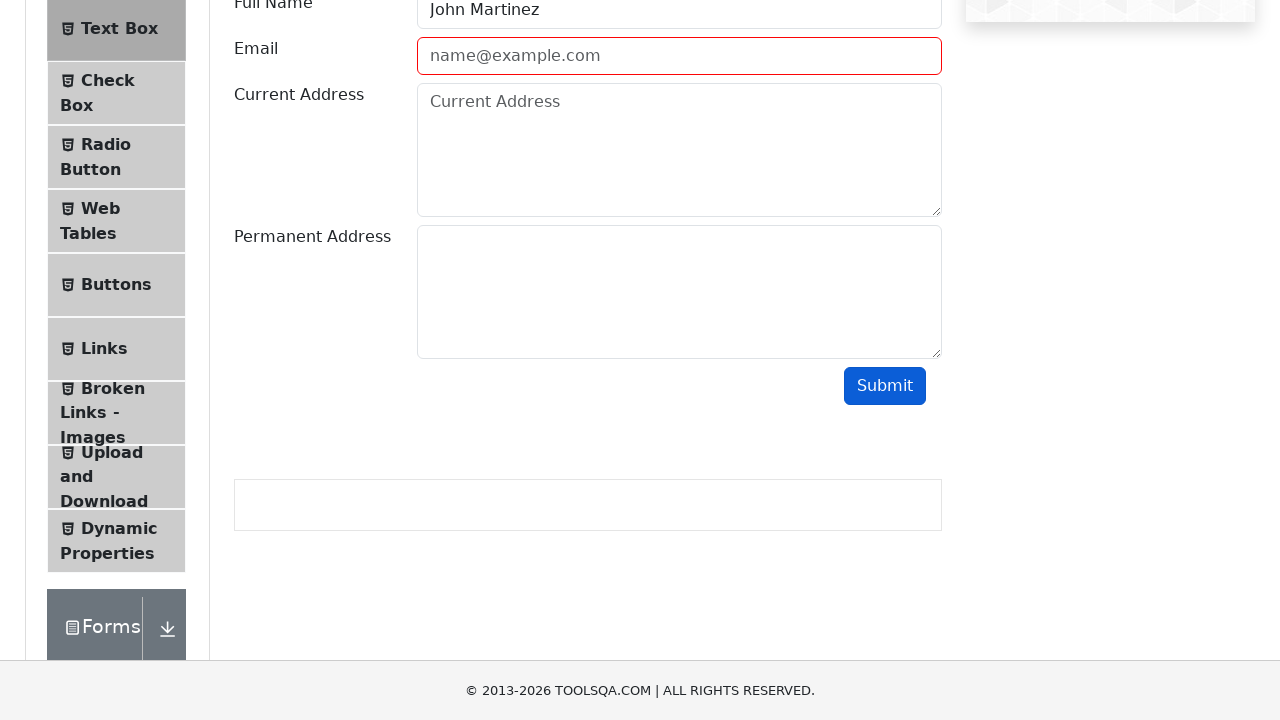

Filled email with partially valid format 'testinput@' on #userEmail
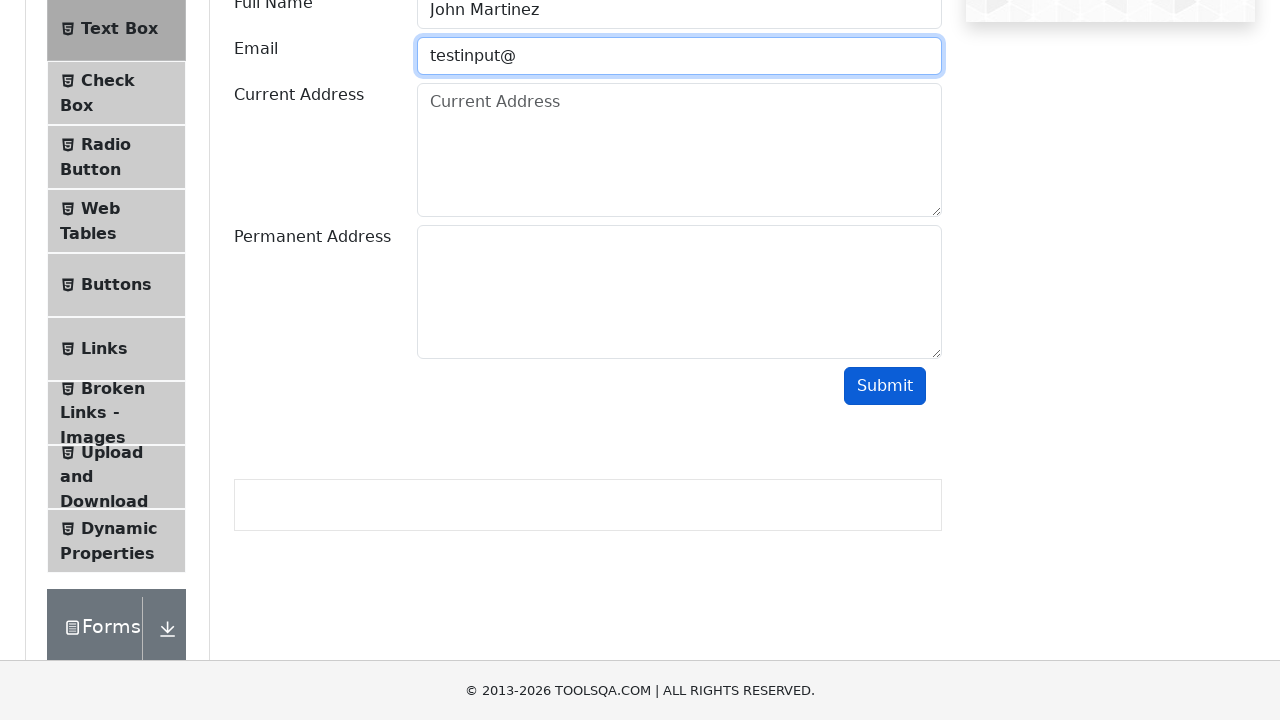

Clicked submit button with partially valid email format 'testinput@' at (885, 386) on #submit
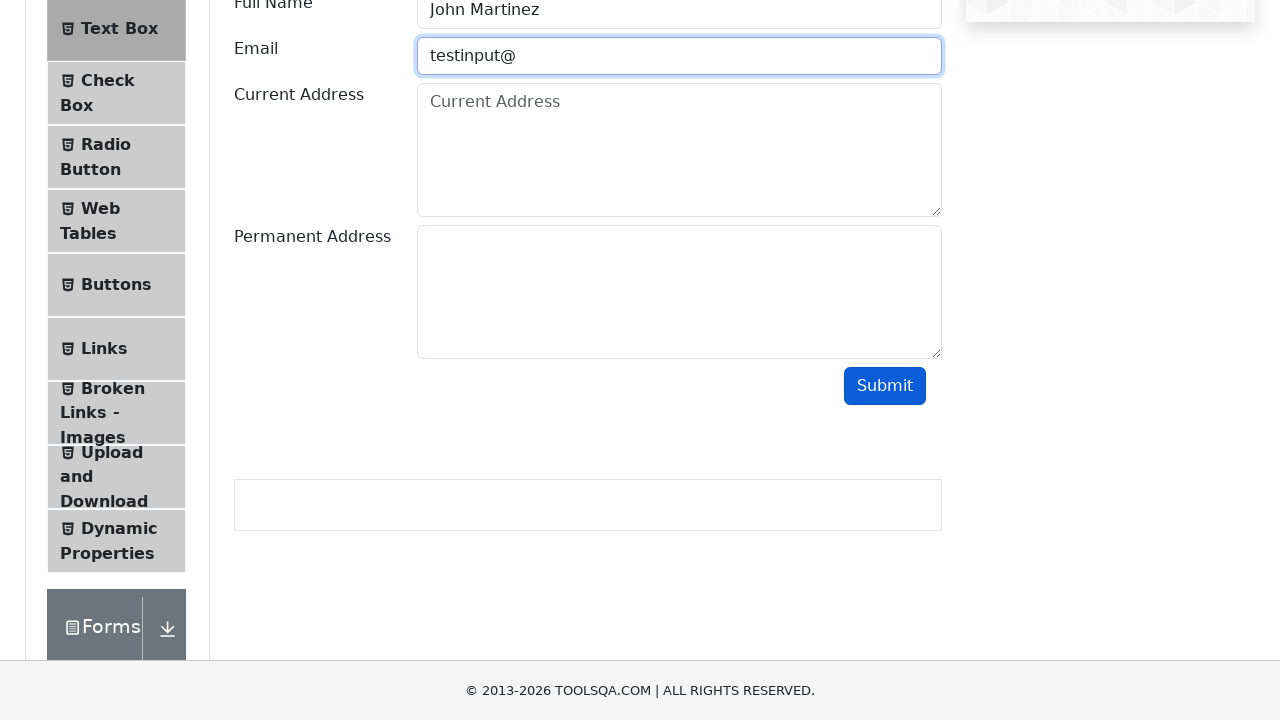

Cleared email field on #userEmail
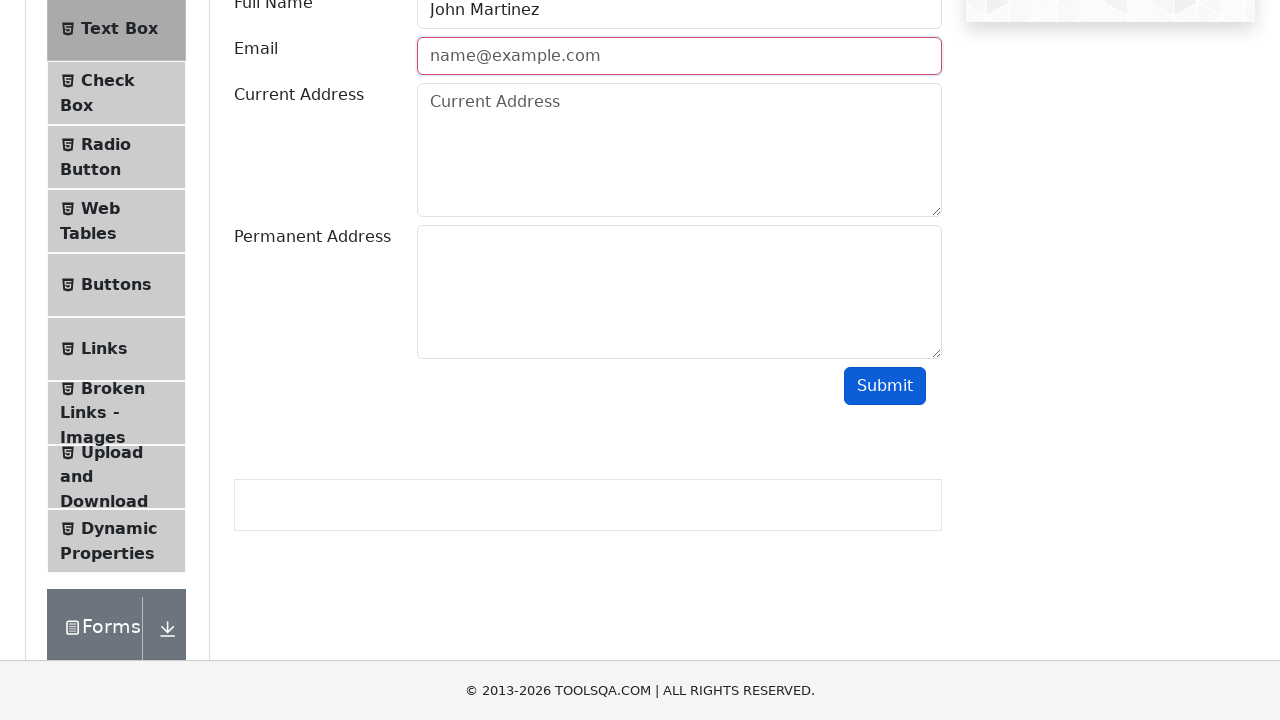

Filled email with partially valid format 'testinput@domain' (missing TLD) on #userEmail
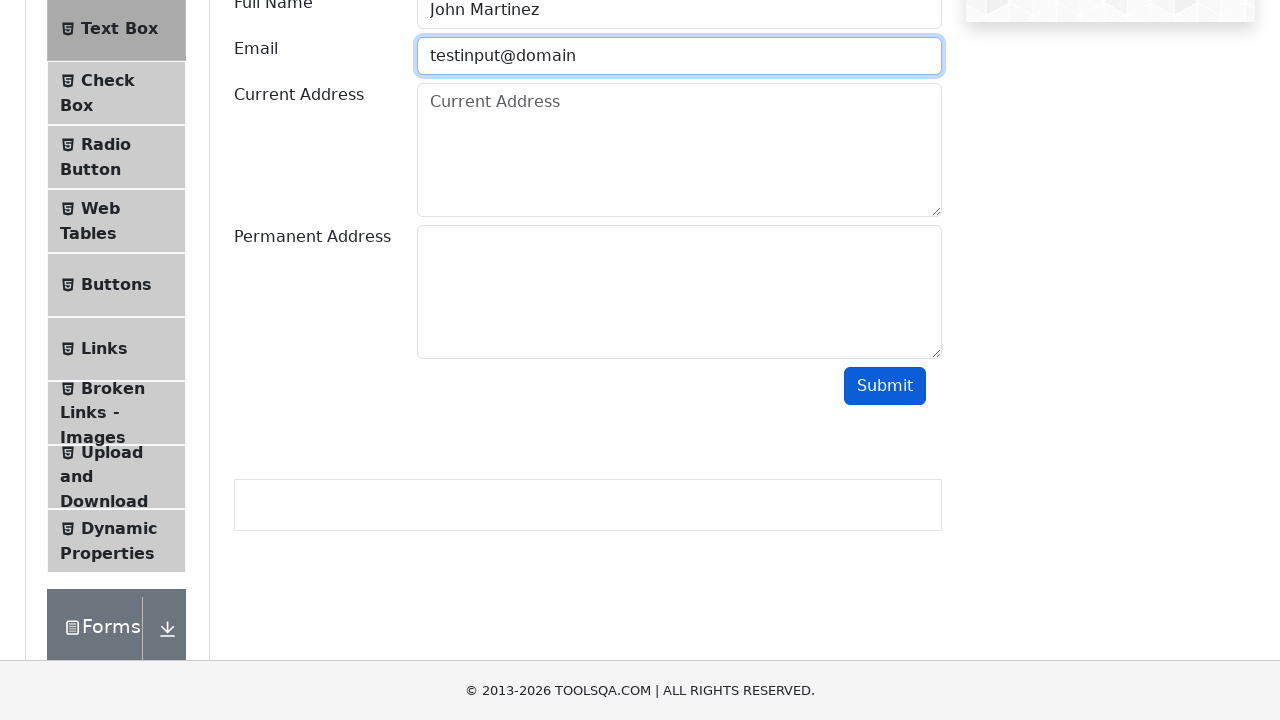

Clicked submit button with partially valid email format 'testinput@domain' at (885, 386) on #submit
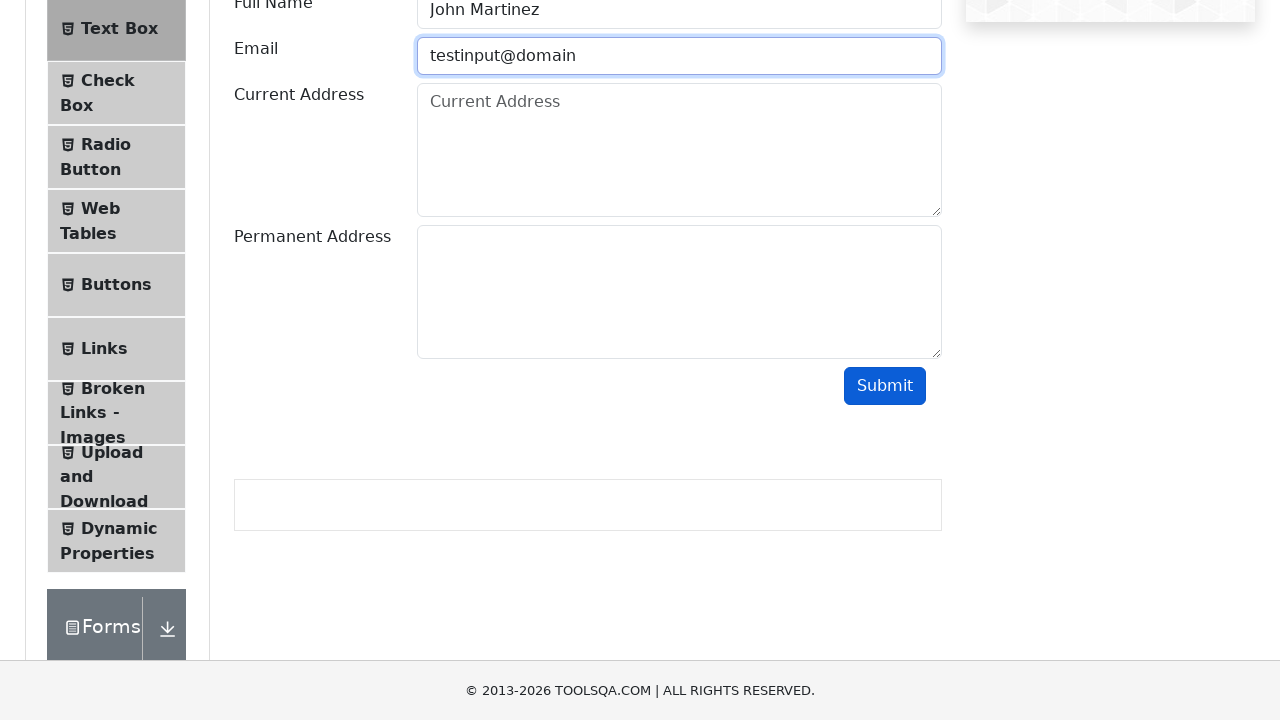

Cleared email field on #userEmail
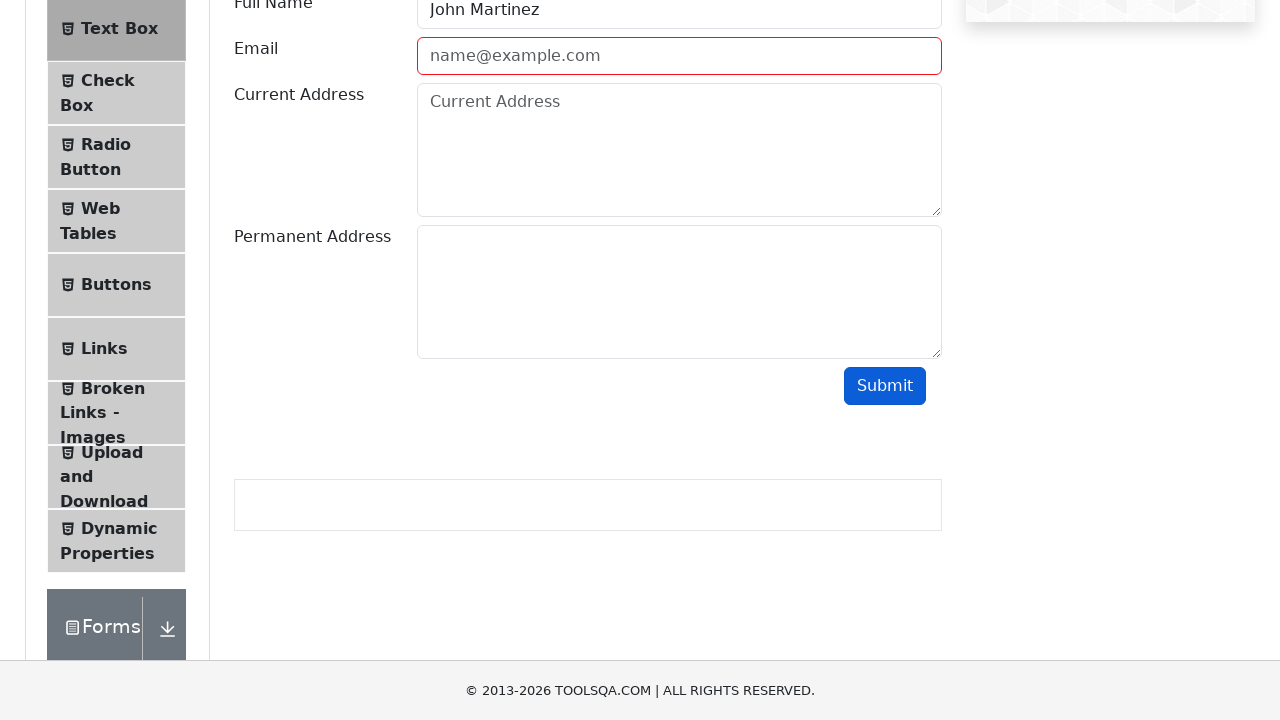

Filled email with valid format 'john.martinez@testdomain.com' on #userEmail
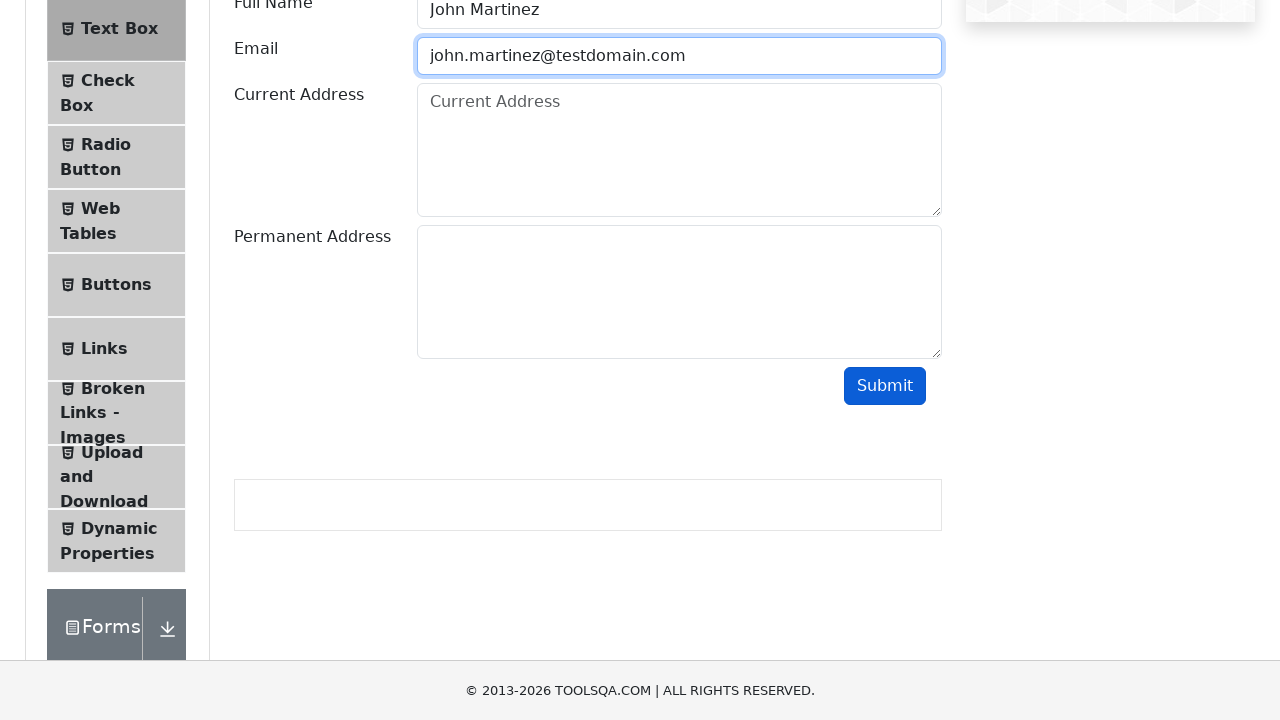

Filled current address field with '123 Main Street, Apt 4B' on #currentAddress
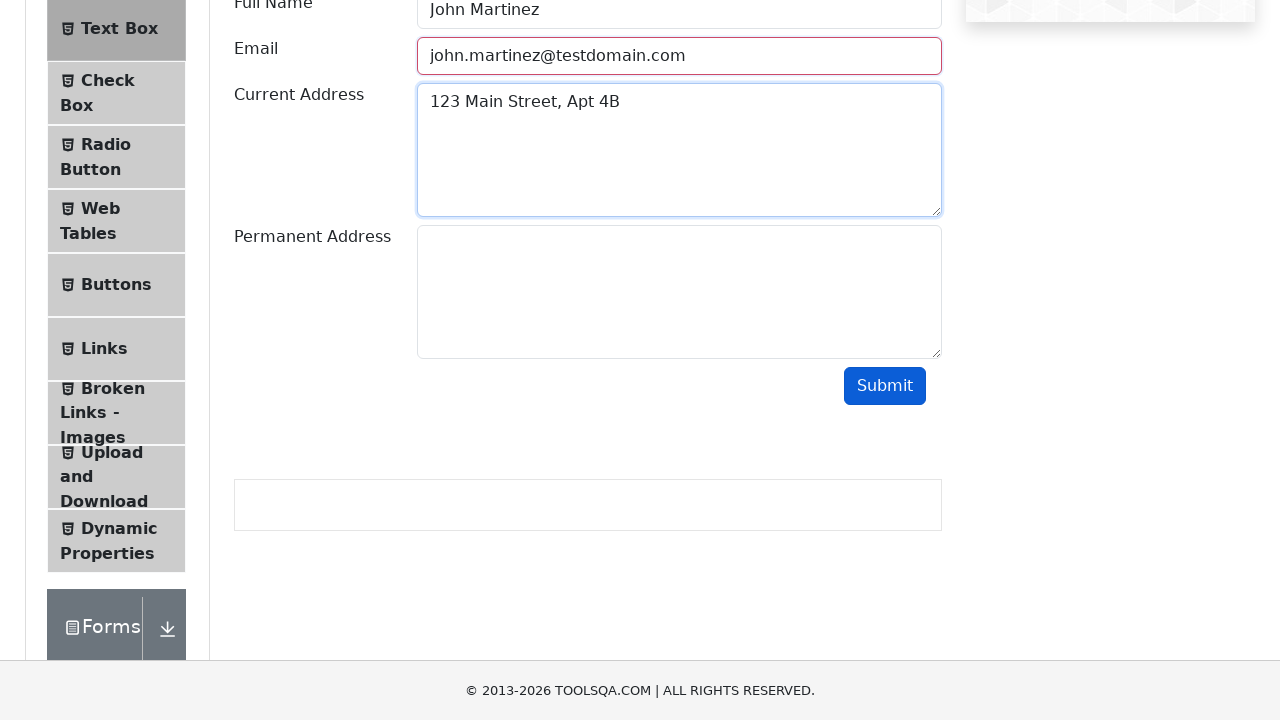

Filled permanent address field with '456 Oak Avenue, Suite 100' on #permanentAddress
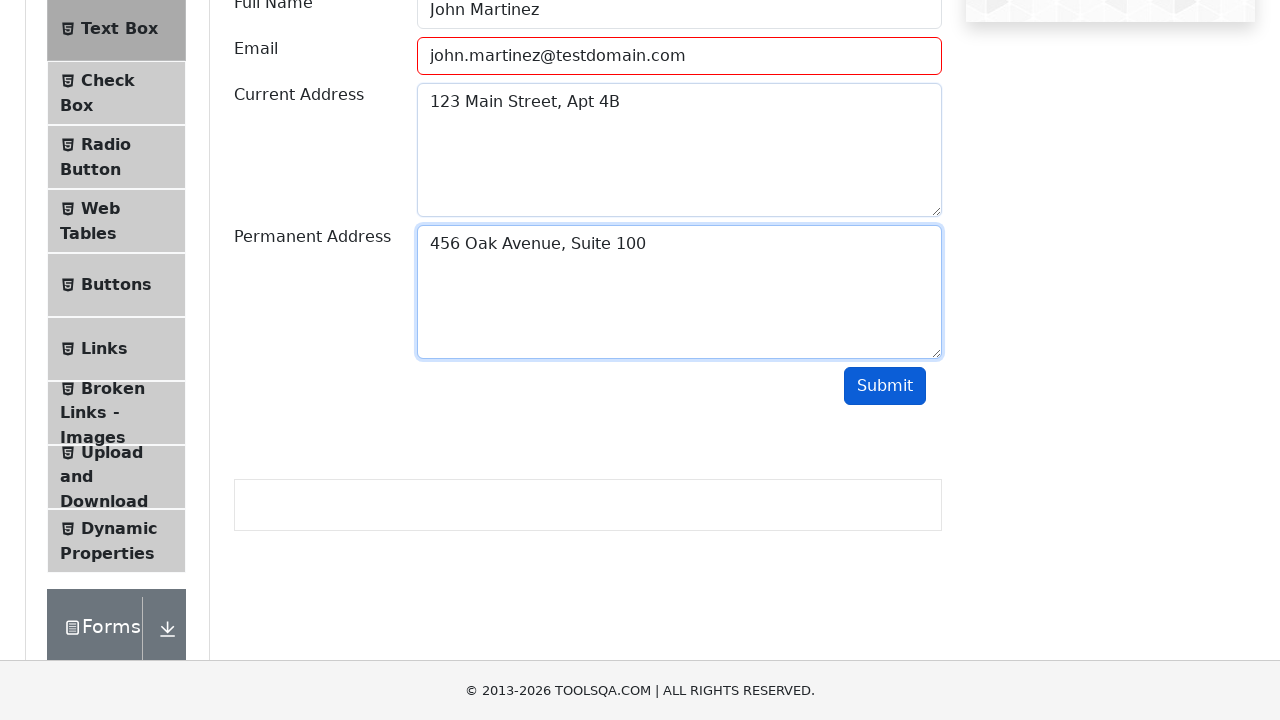

Clicked submit button with all valid form data at (885, 386) on #submit
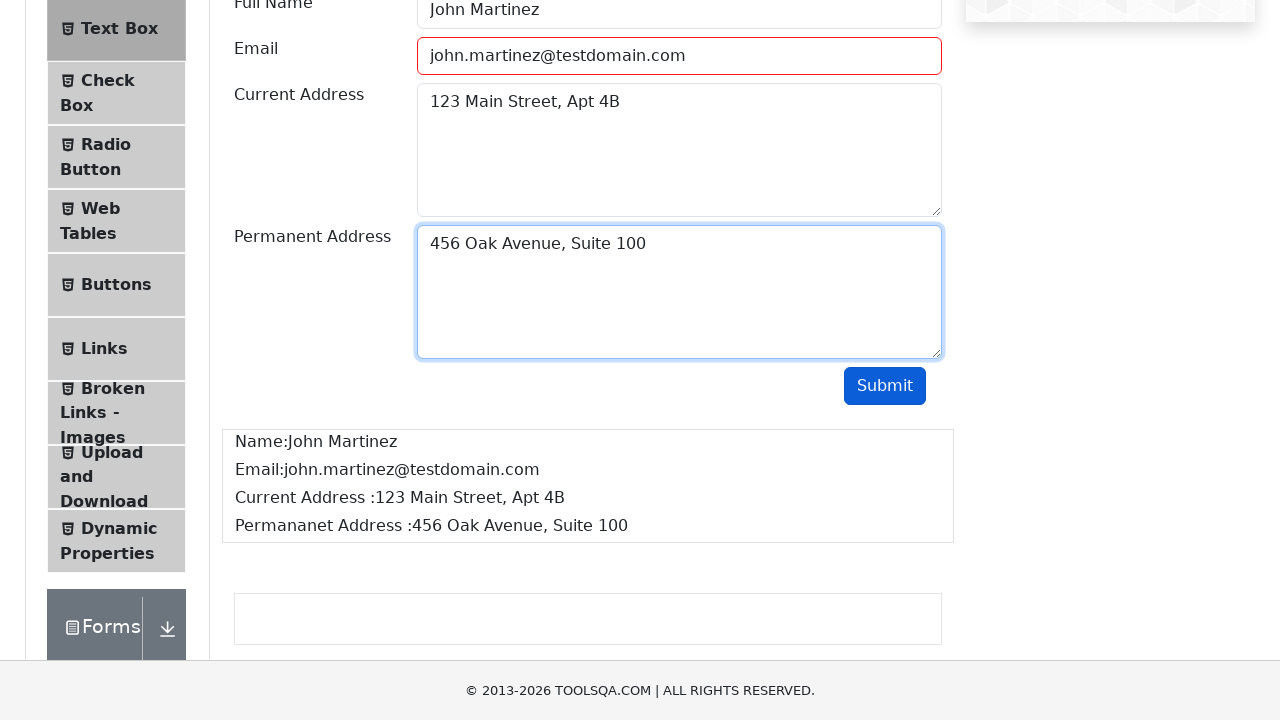

Waited for form submission output to be displayed
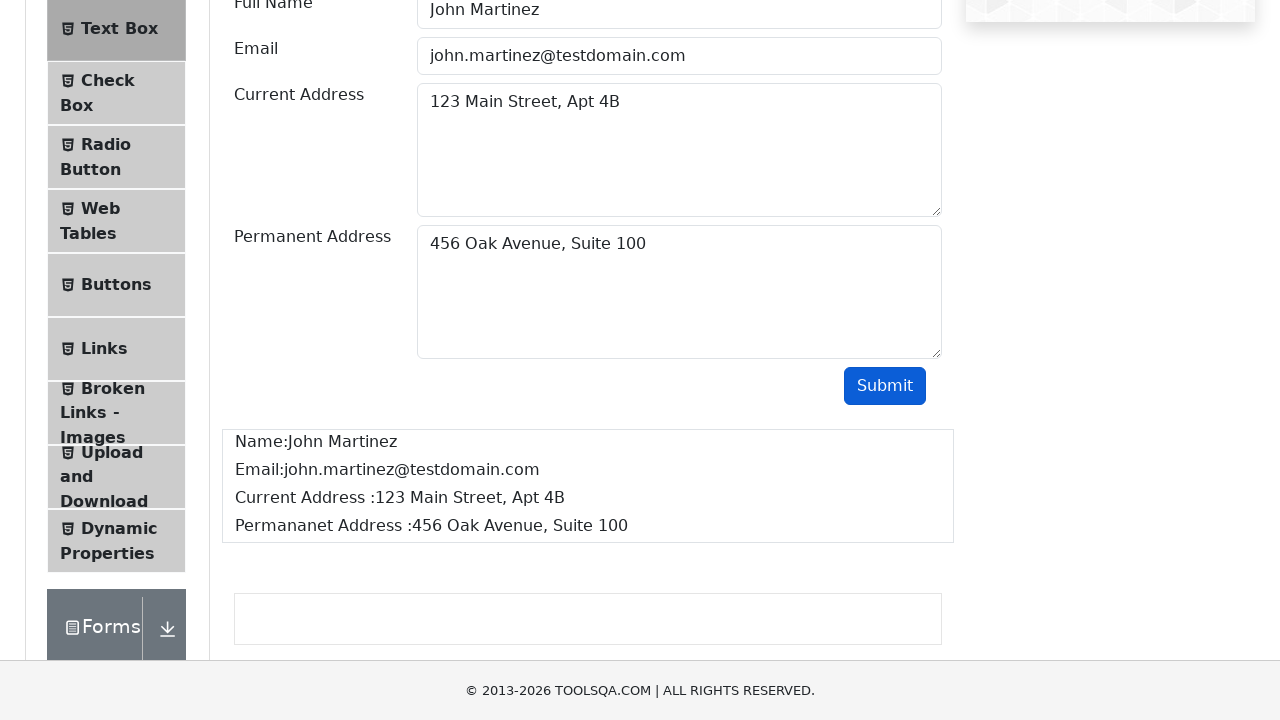

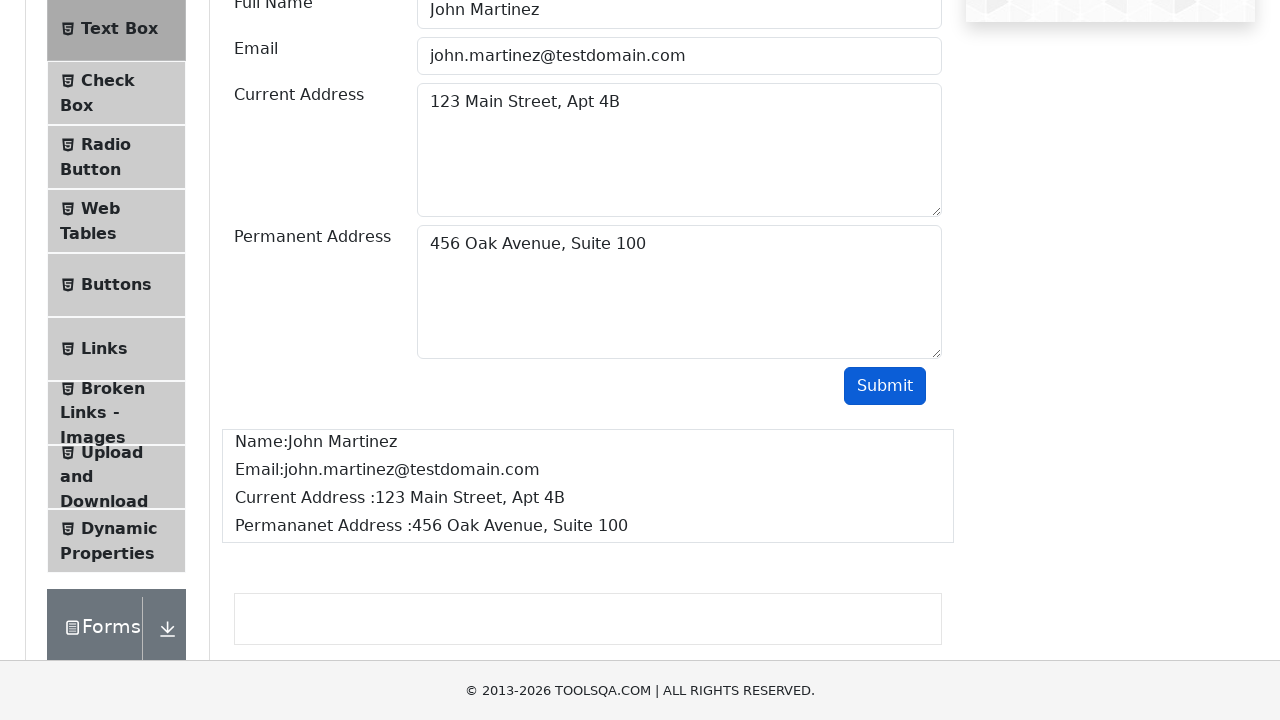